Tests file upload functionality by selecting a file and clicking upload button, then verifying success message

Starting URL: https://the-internet.herokuapp.com/upload

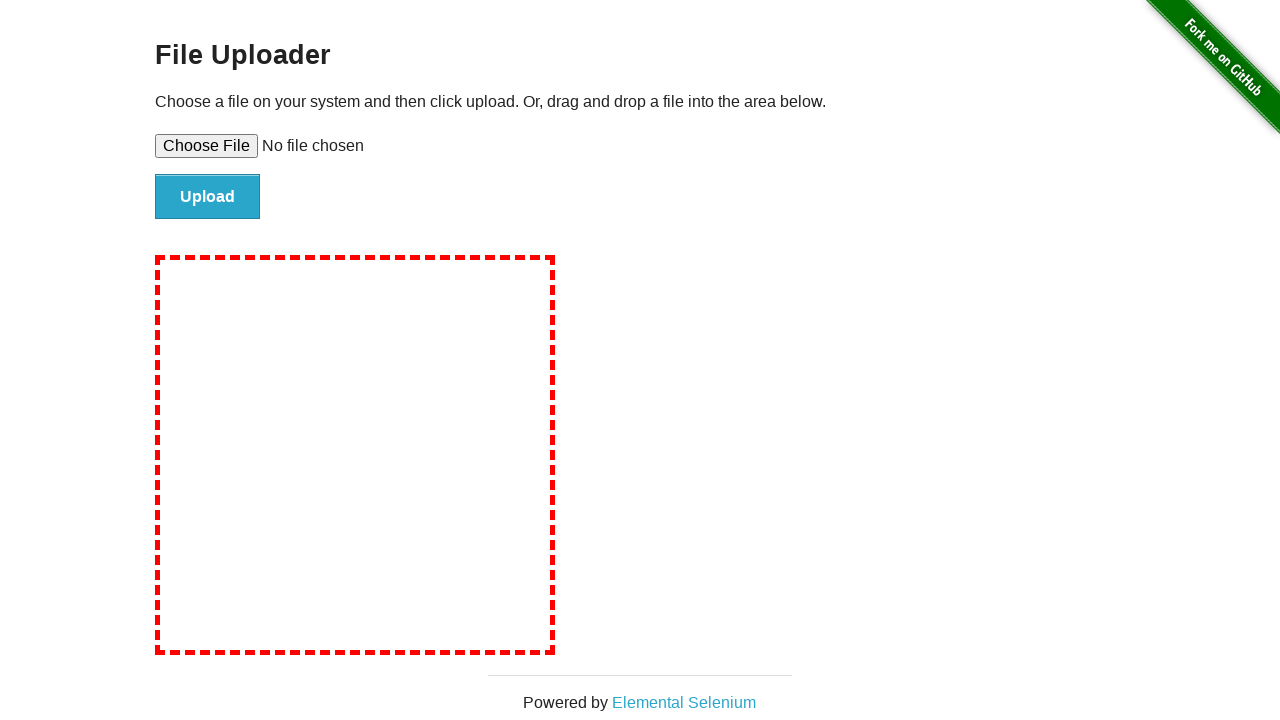

Created test file at /tmp/test_file.txt with test content
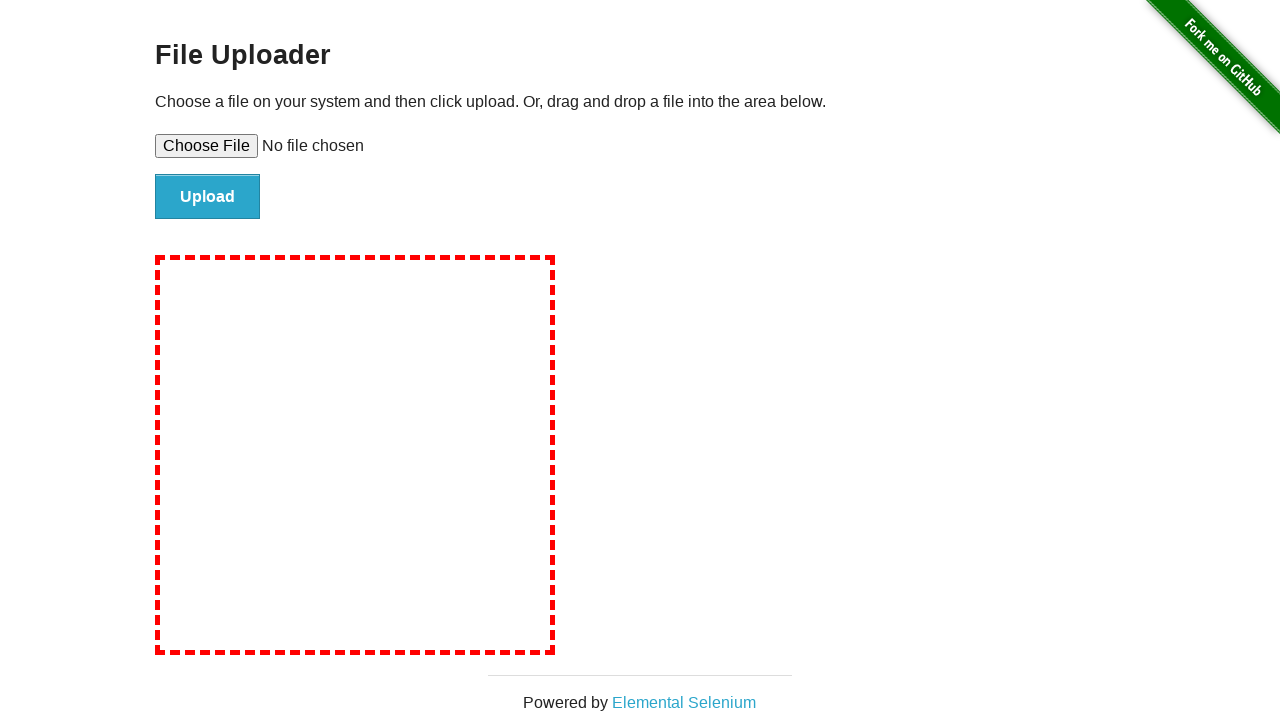

Selected test file for upload using #file-upload input
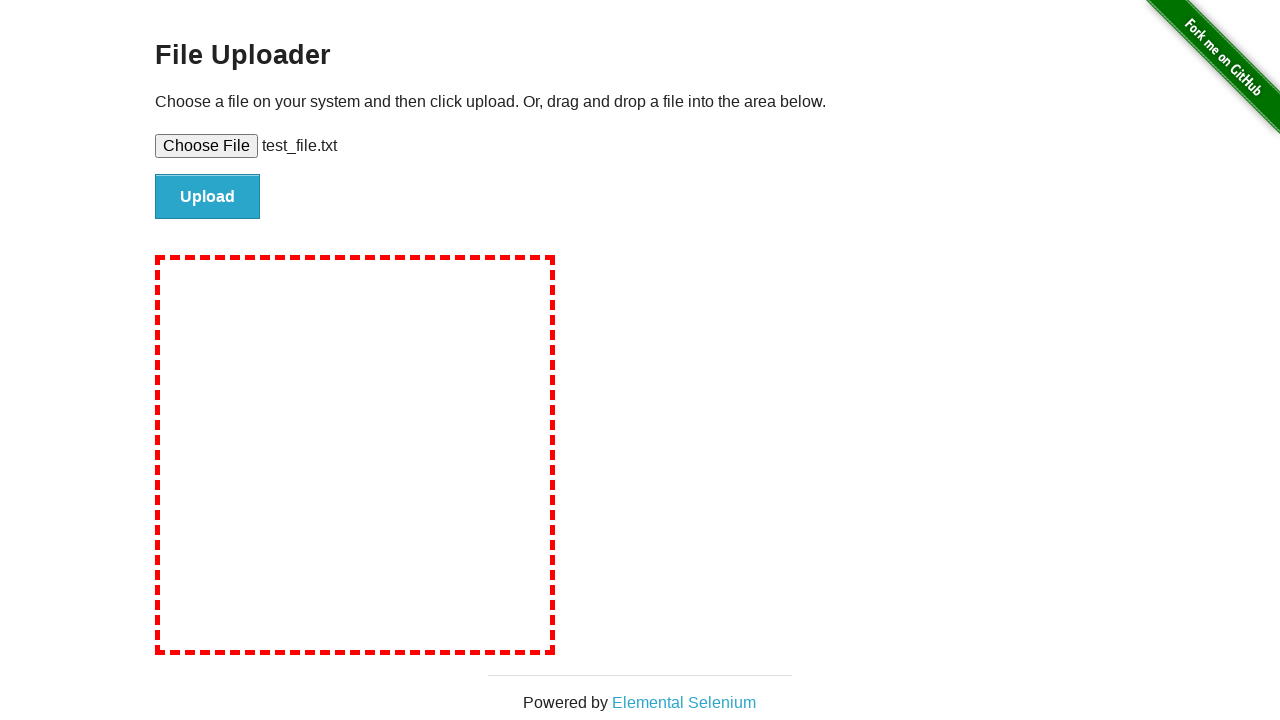

Clicked upload button (#file-submit) at (208, 197) on #file-submit
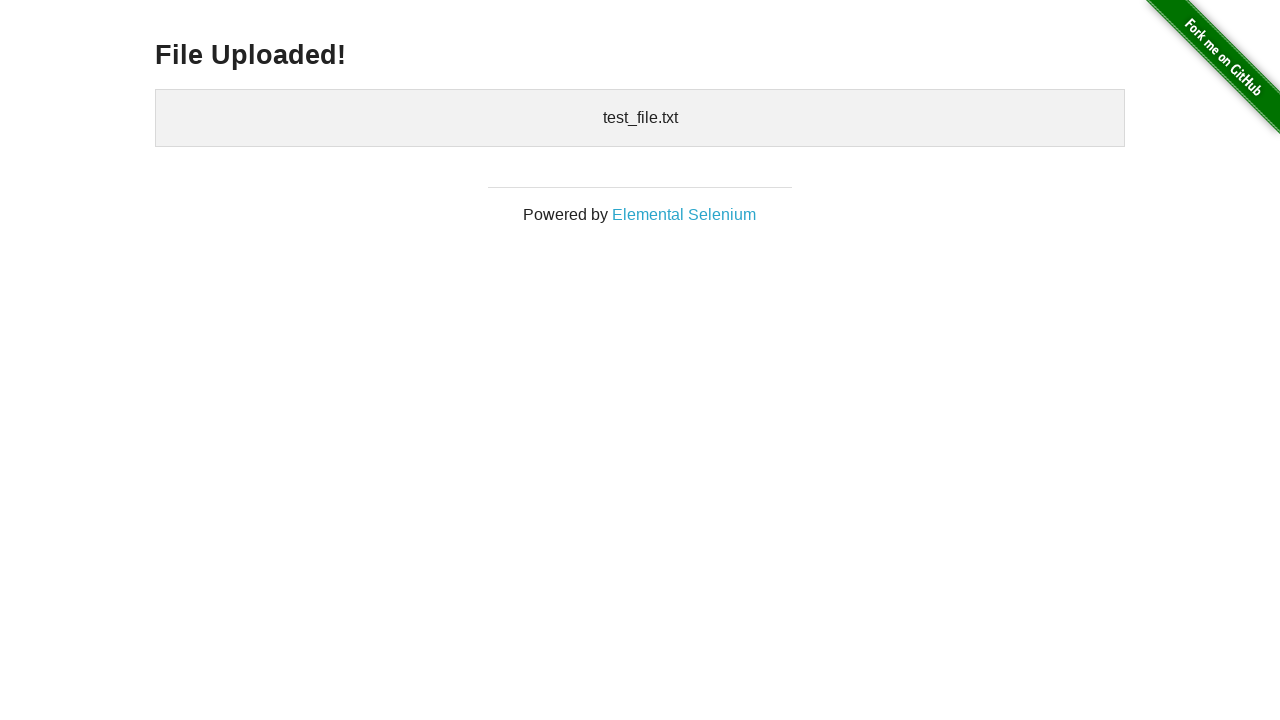

Upload success message appeared (h3 selector loaded)
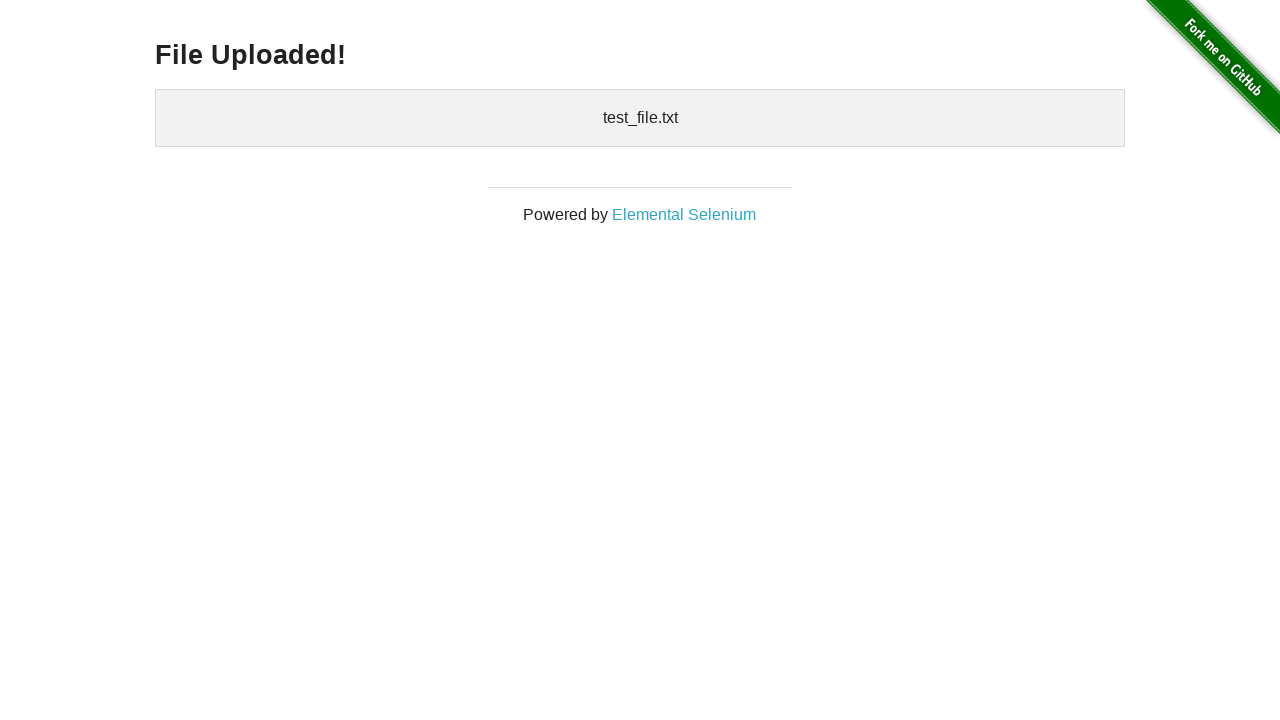

Located h3 element containing success message
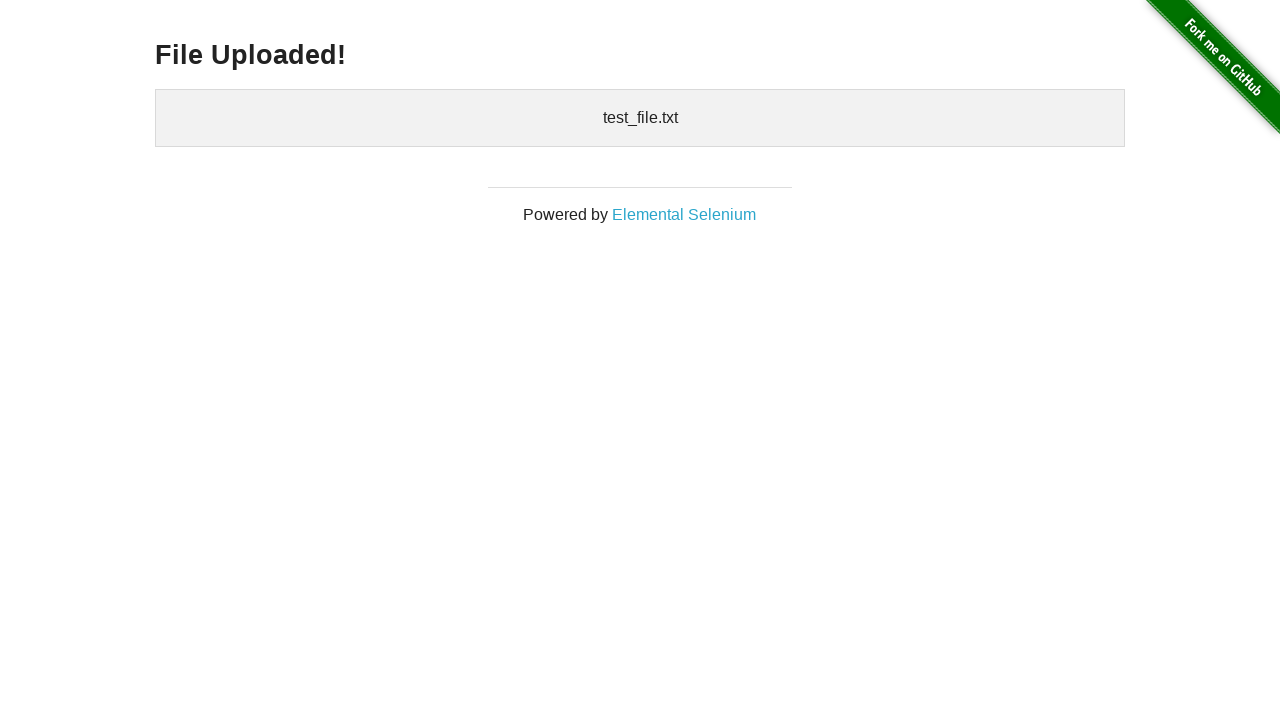

Verified that success message h3 is visible
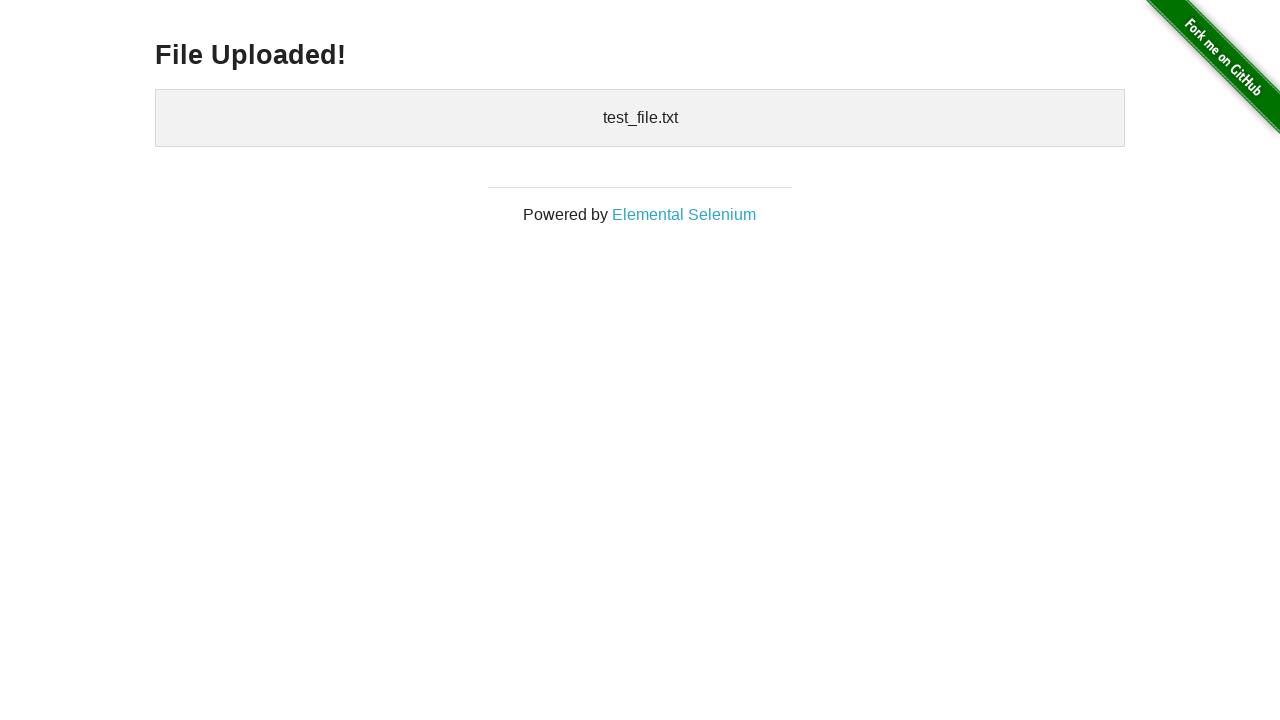

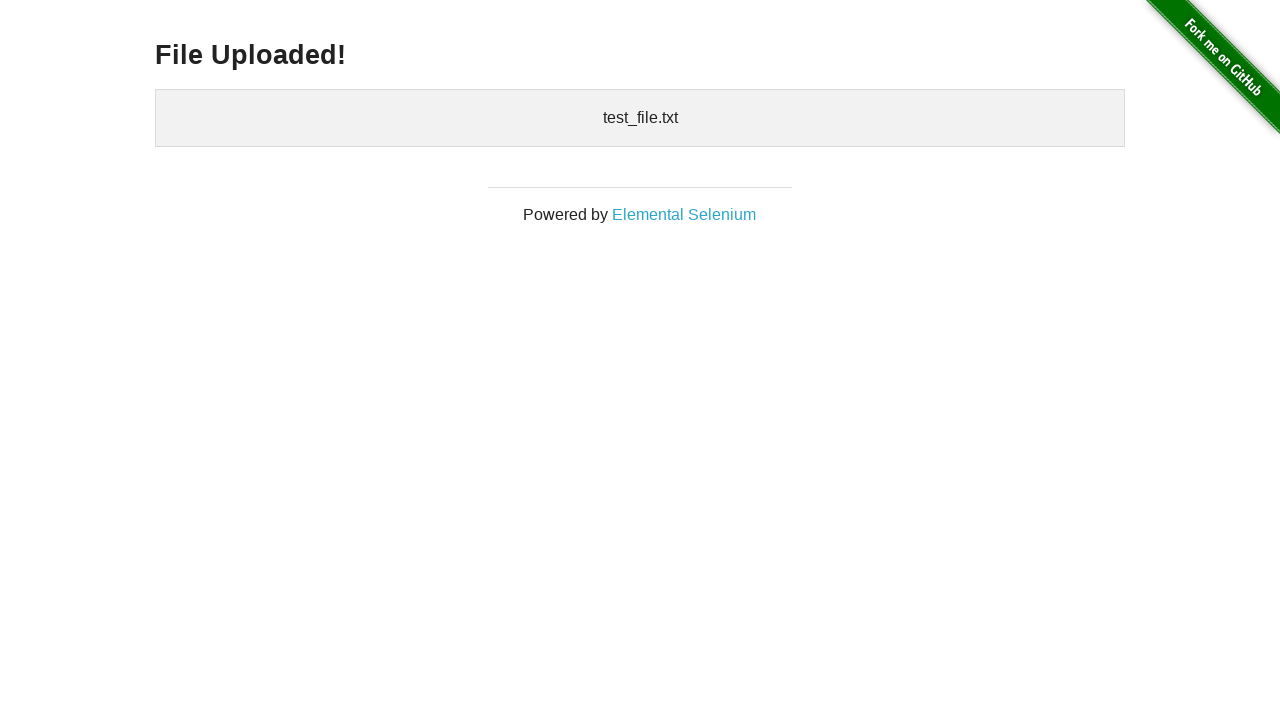